Tests tooltip functionality by hovering over an input field and verifying the tooltip text appears

Starting URL: https://automationfc.github.io/jquery-tooltip/

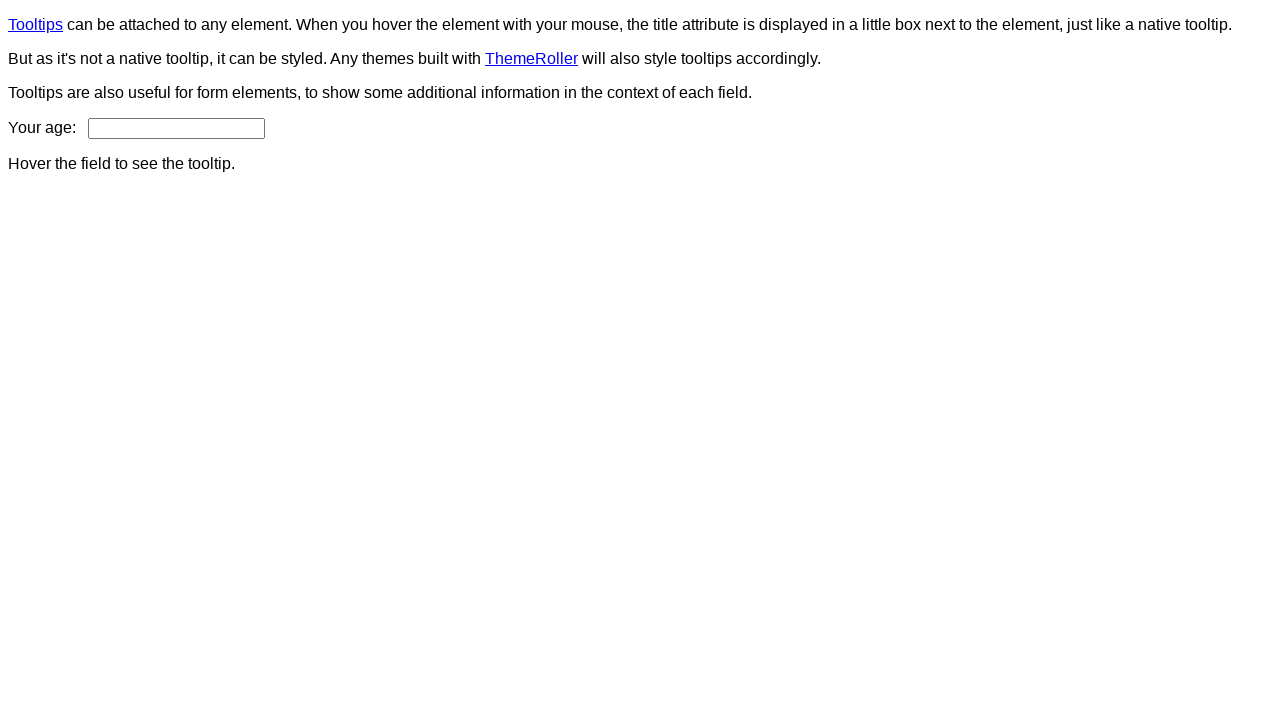

Hovered over age input field to trigger tooltip at (176, 128) on input#age
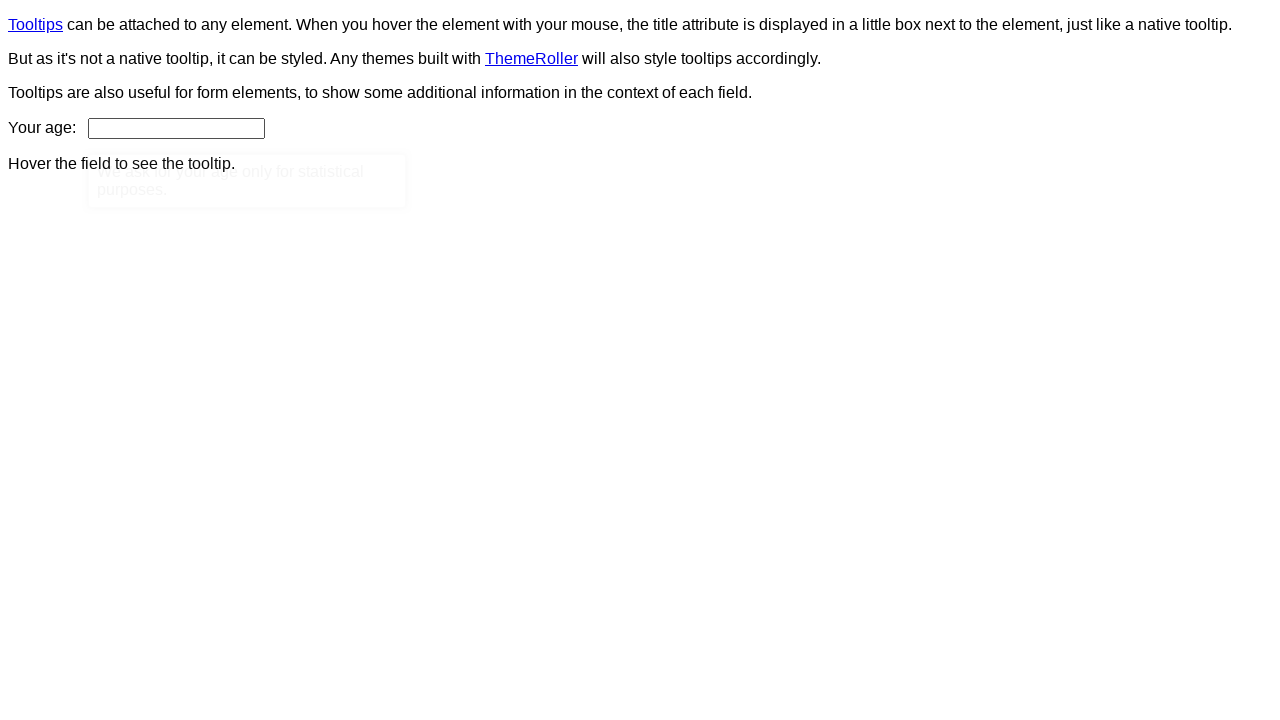

Tooltip appeared on the page
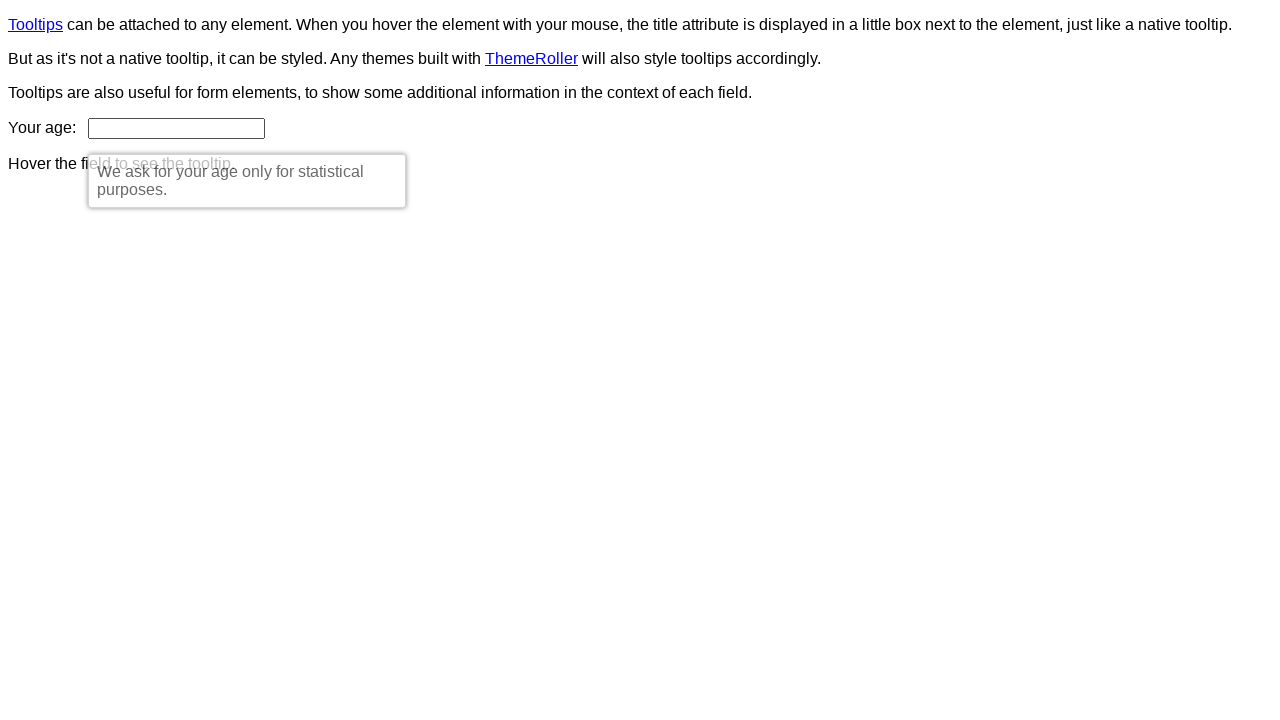

Verified tooltip text matches expected message: 'We ask for your age only for statistical purposes.'
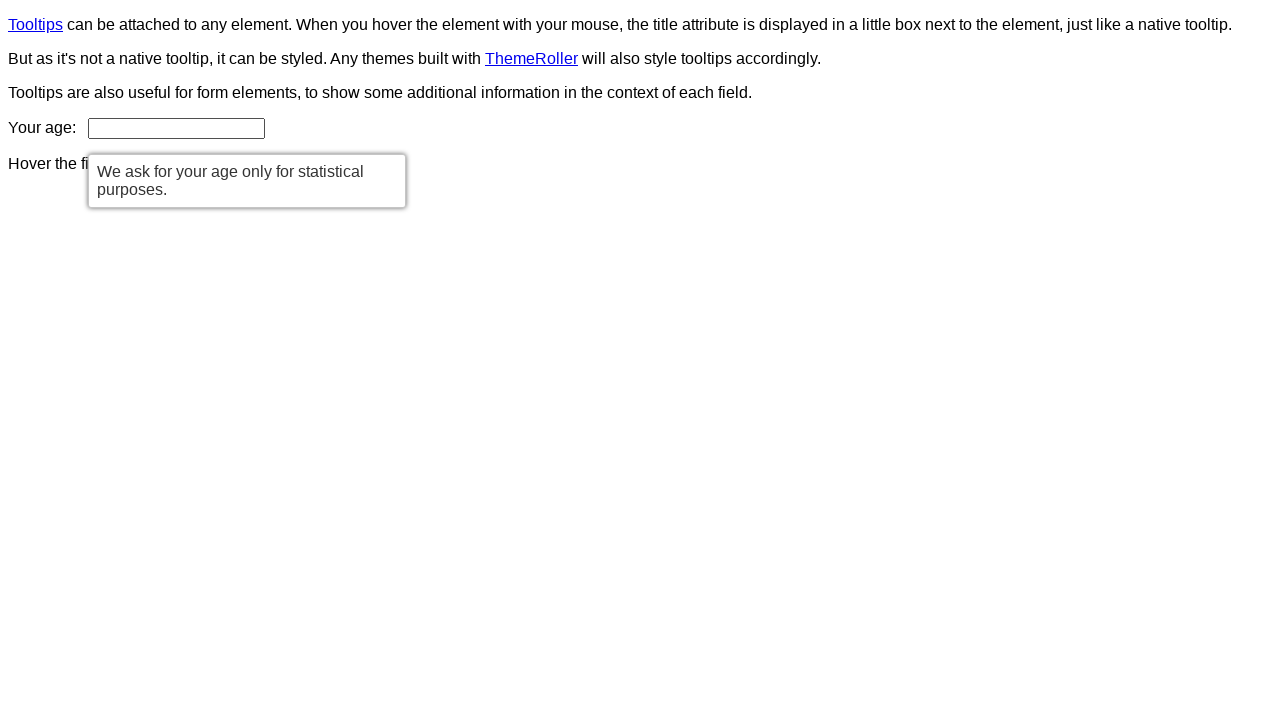

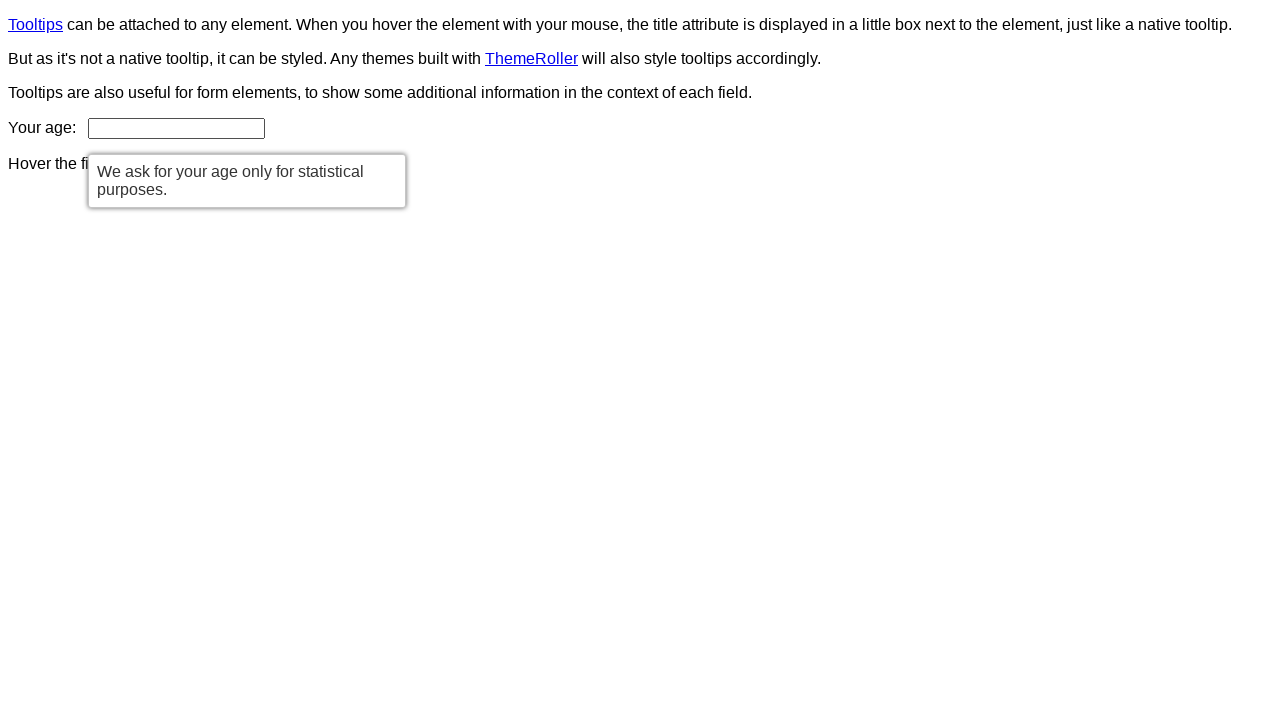